Tests simple JavaScript alert by clicking a button, accepting the alert, and verifying the result message

Starting URL: https://the-internet.herokuapp.com/javascript_alerts

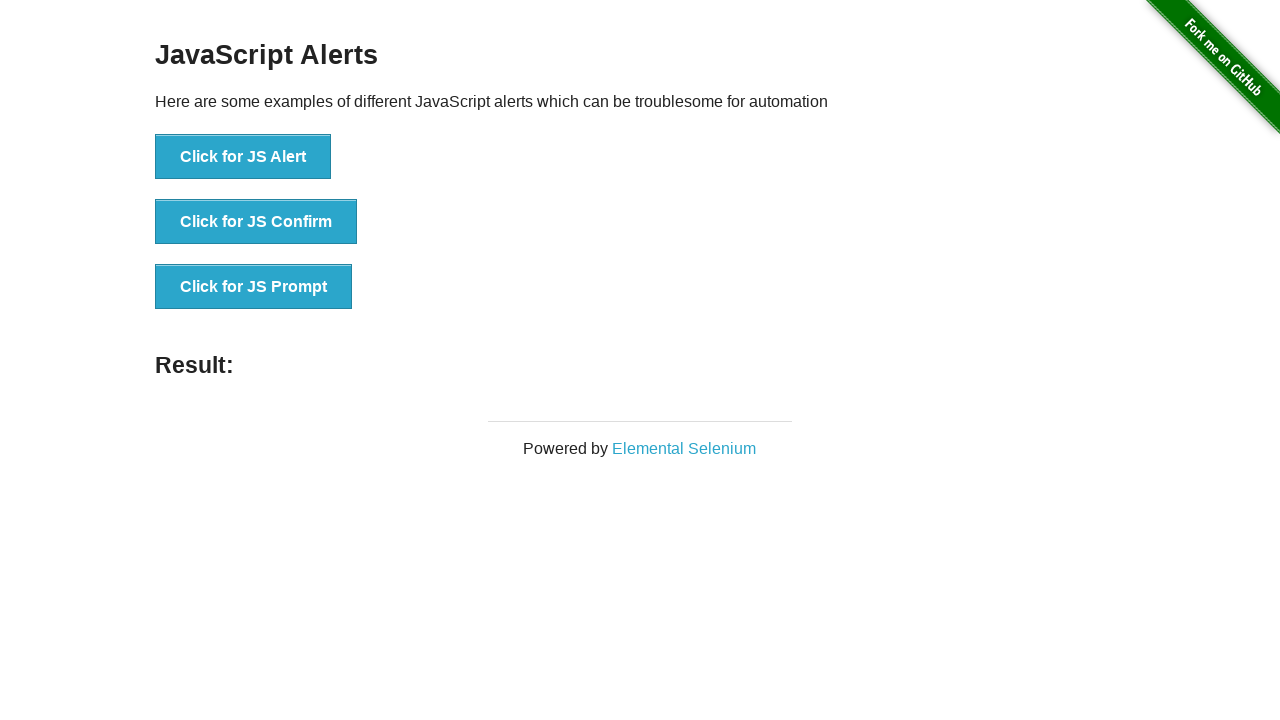

Clicked button to trigger simple JavaScript alert at (243, 157) on xpath=//button[text()='Click for JS Alert']
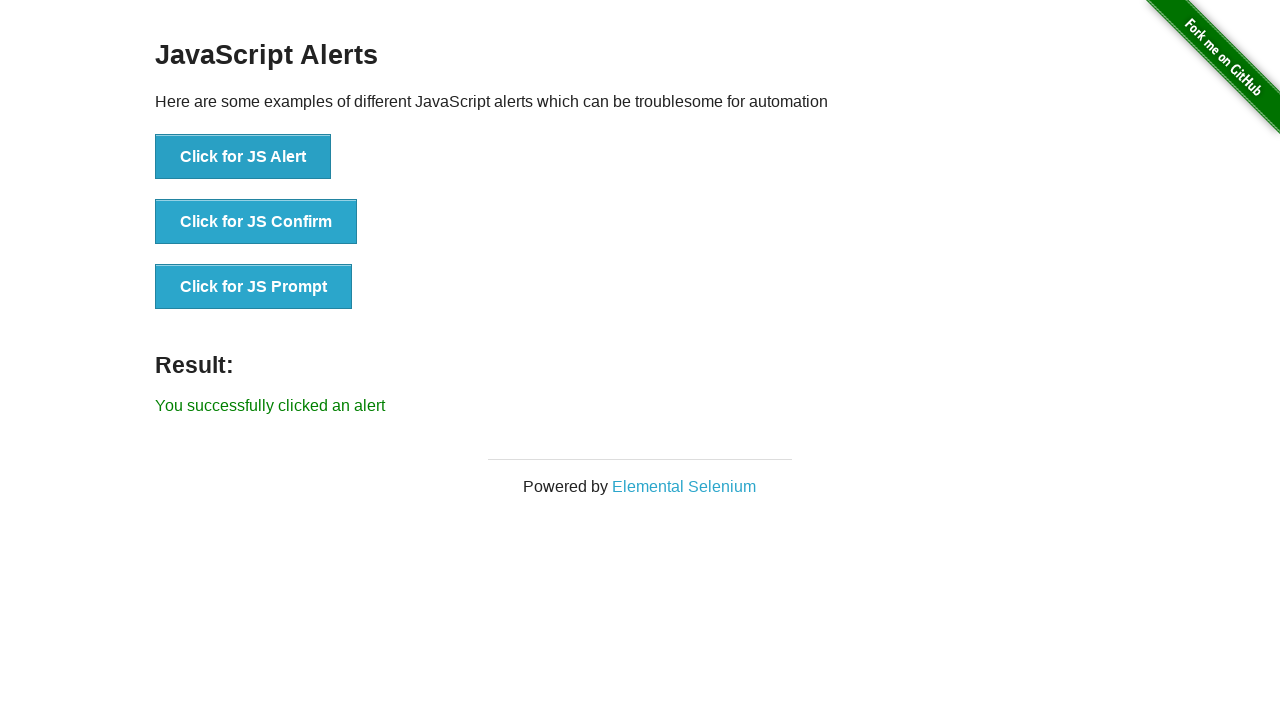

Set up dialog handler to accept alerts
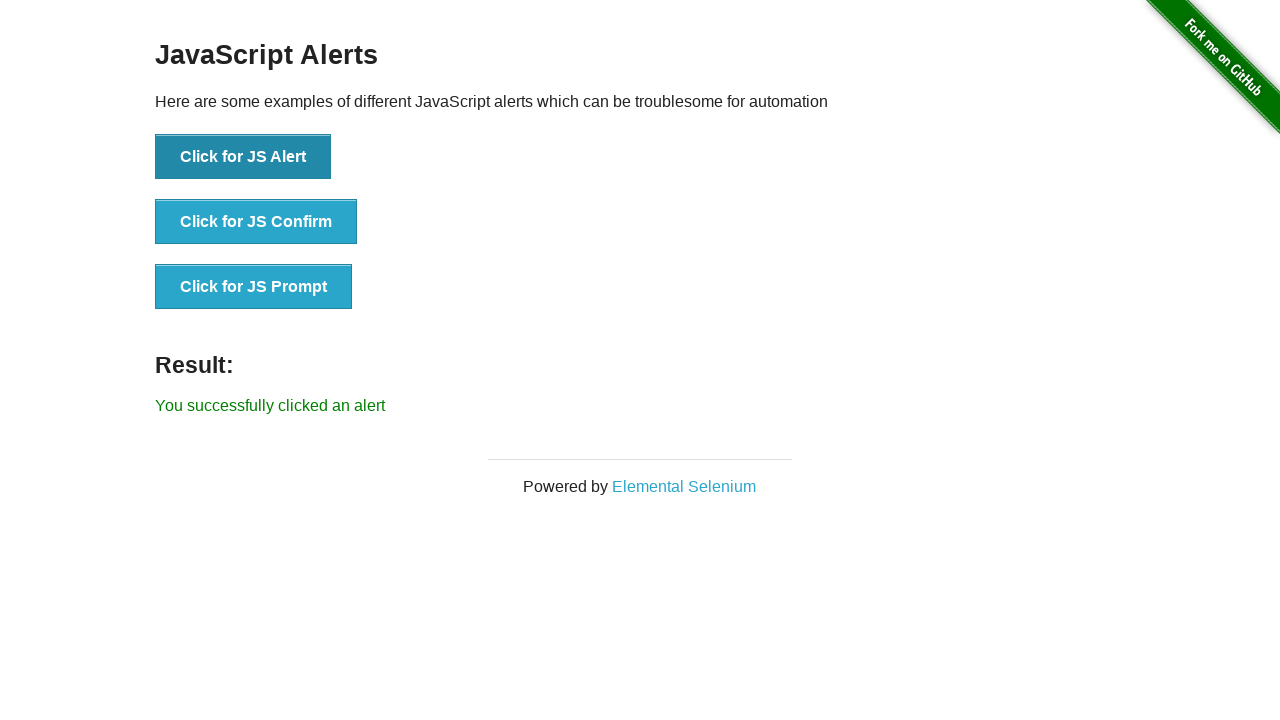

Clicked button to trigger alert again and accepted it at (243, 157) on xpath=//button[text()='Click for JS Alert']
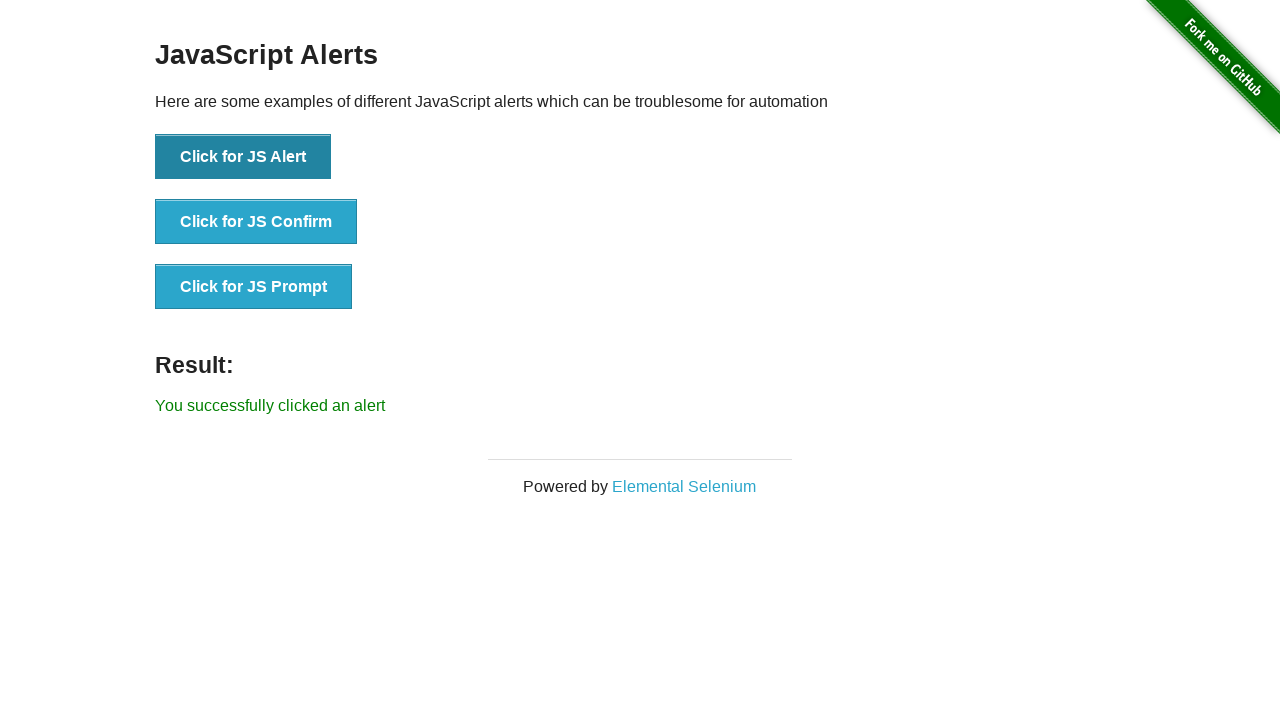

Retrieved result message text
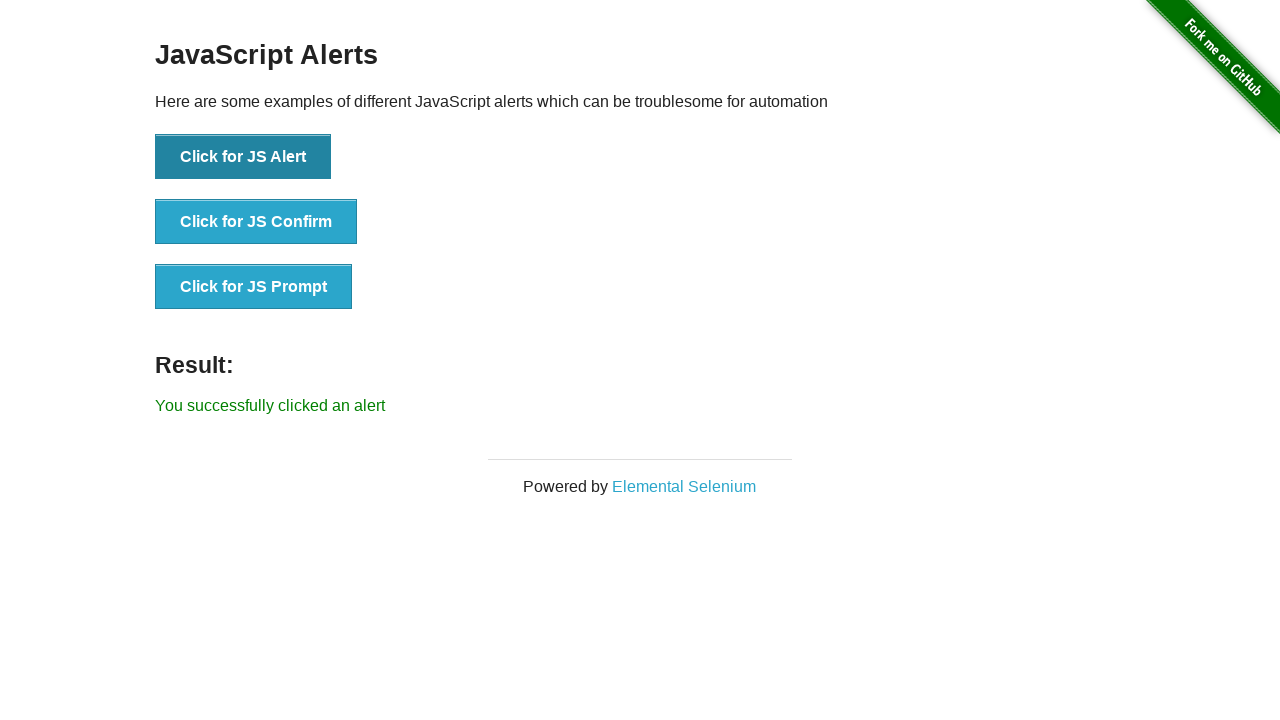

Verified result message matches expected text 'You successfully clicked an alert'
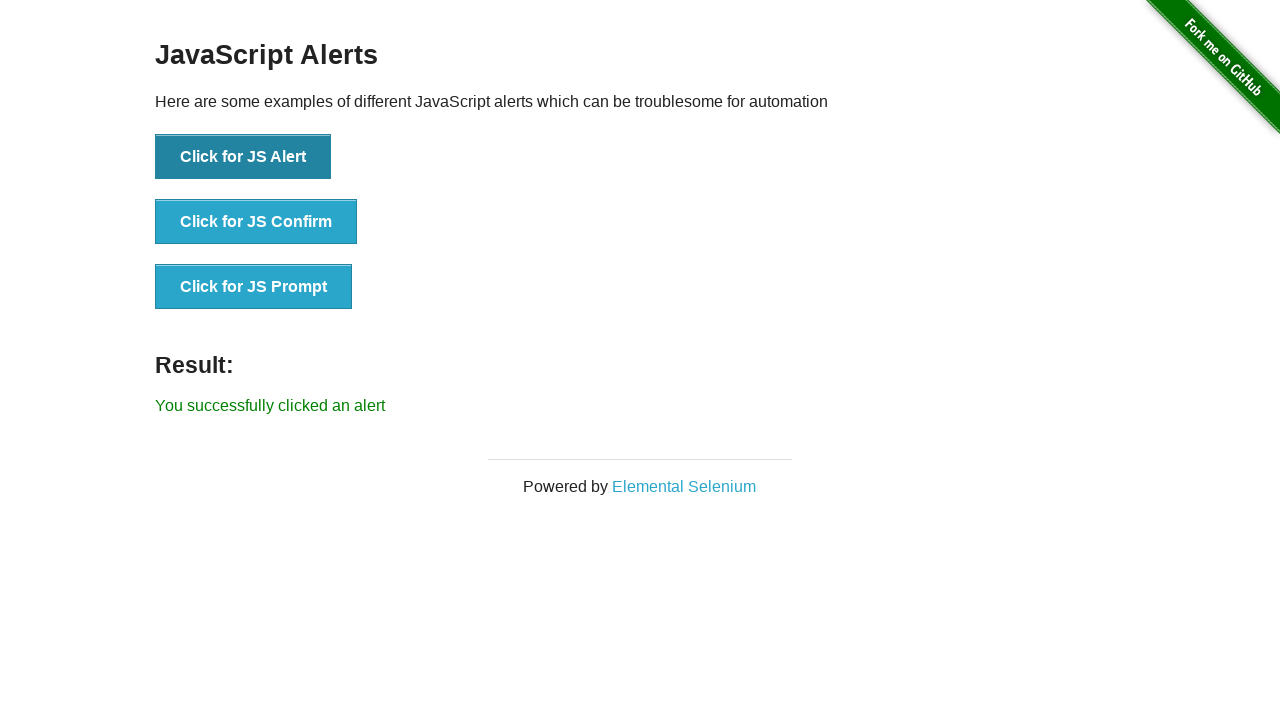

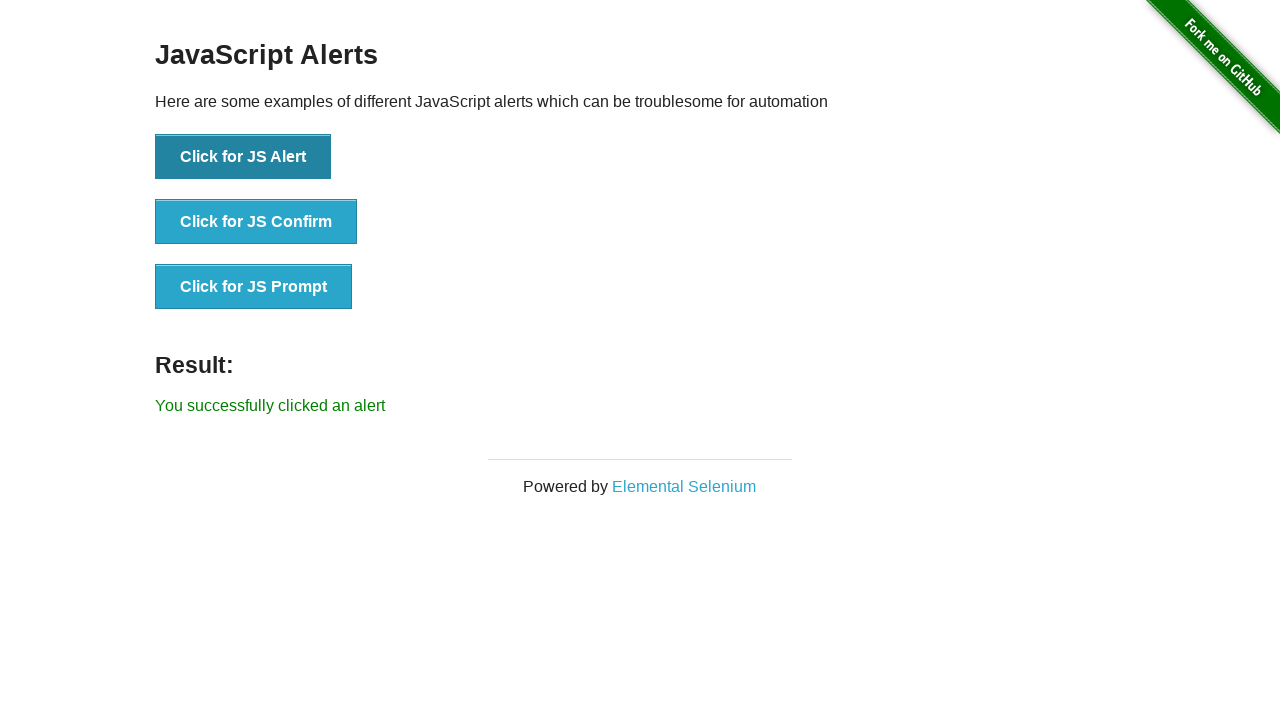